Tests JavaScript alert handling by clicking a link to navigate to alerts page, triggering an alert, accepting it, and verifying the result message

Starting URL: https://the-internet.herokuapp.com

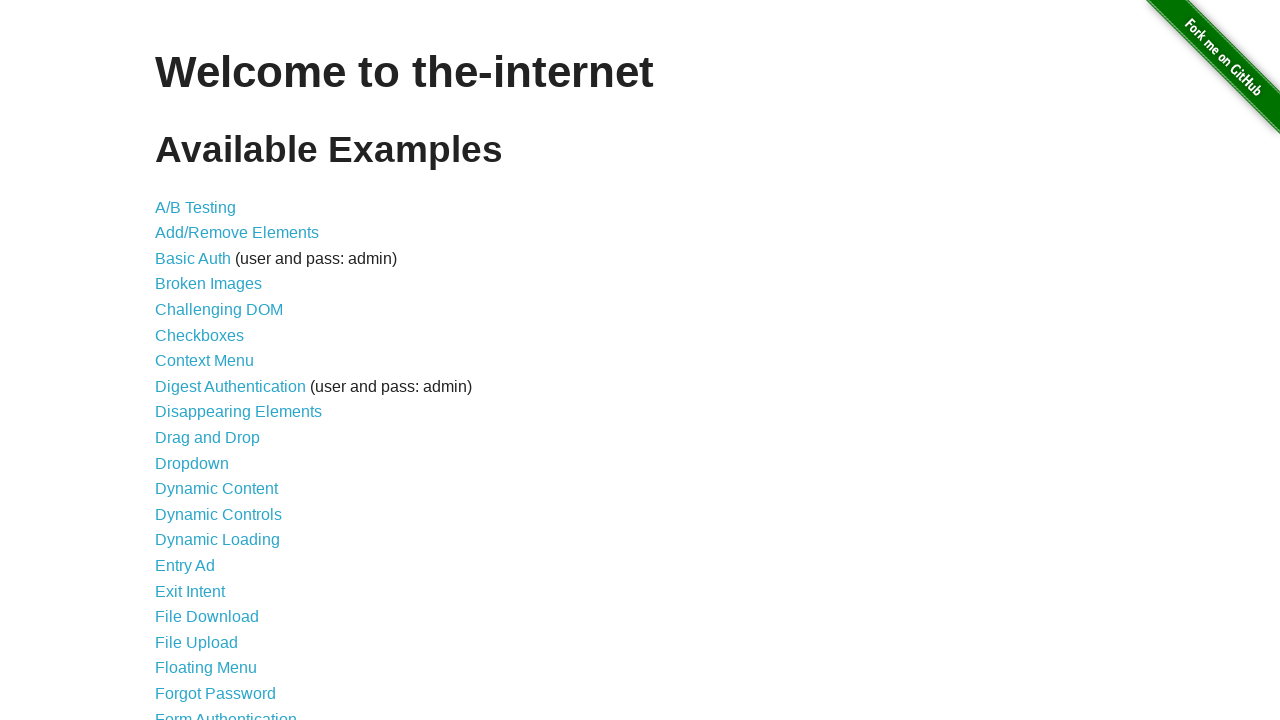

Clicked on JavaScript Alerts link to navigate to alerts page at (214, 361) on text=JavaScript Alerts
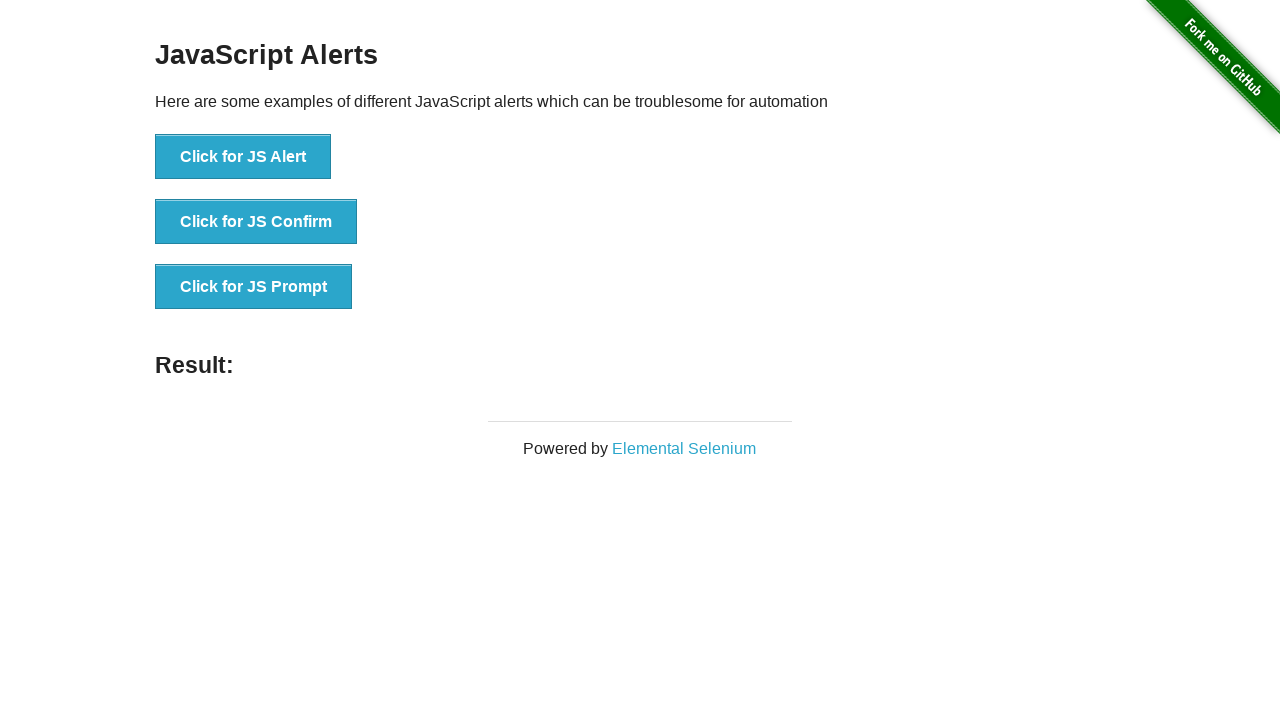

Waited for JS Alert button to load
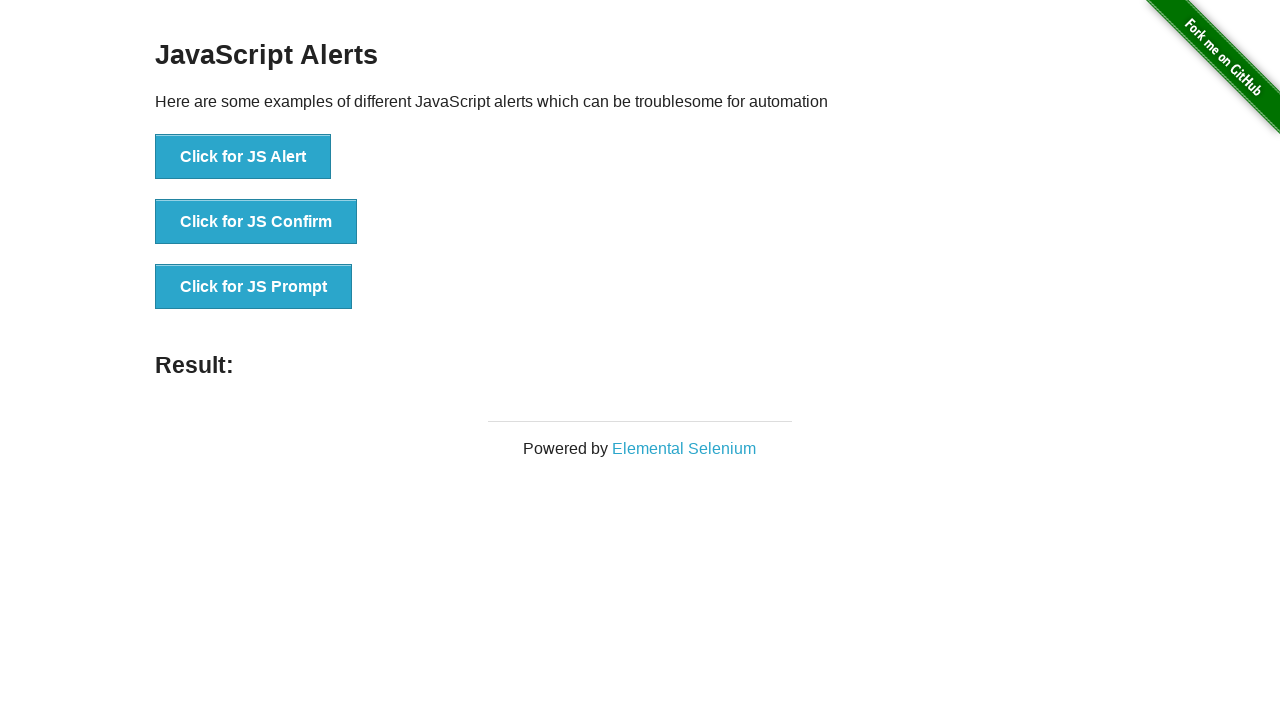

Clicked the JS Alert button to trigger alert at (243, 157) on button:has-text('Click for JS Alert')
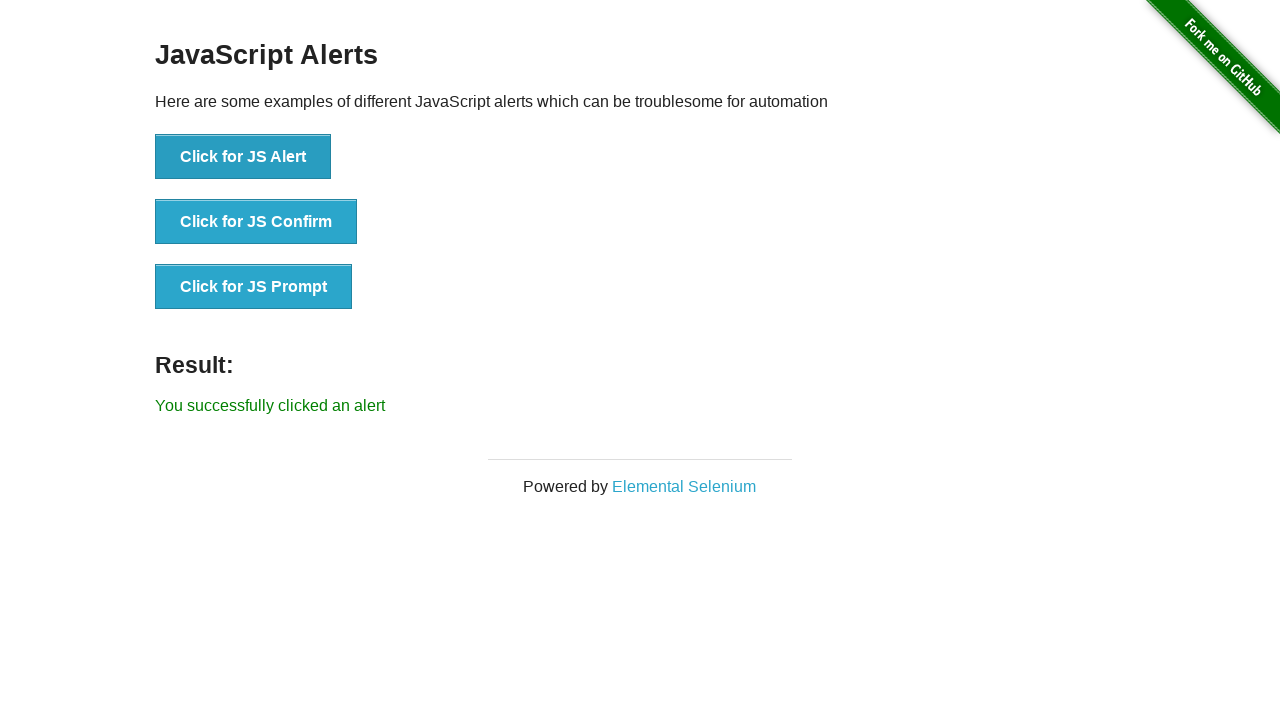

Set up alert handler to accept dialog
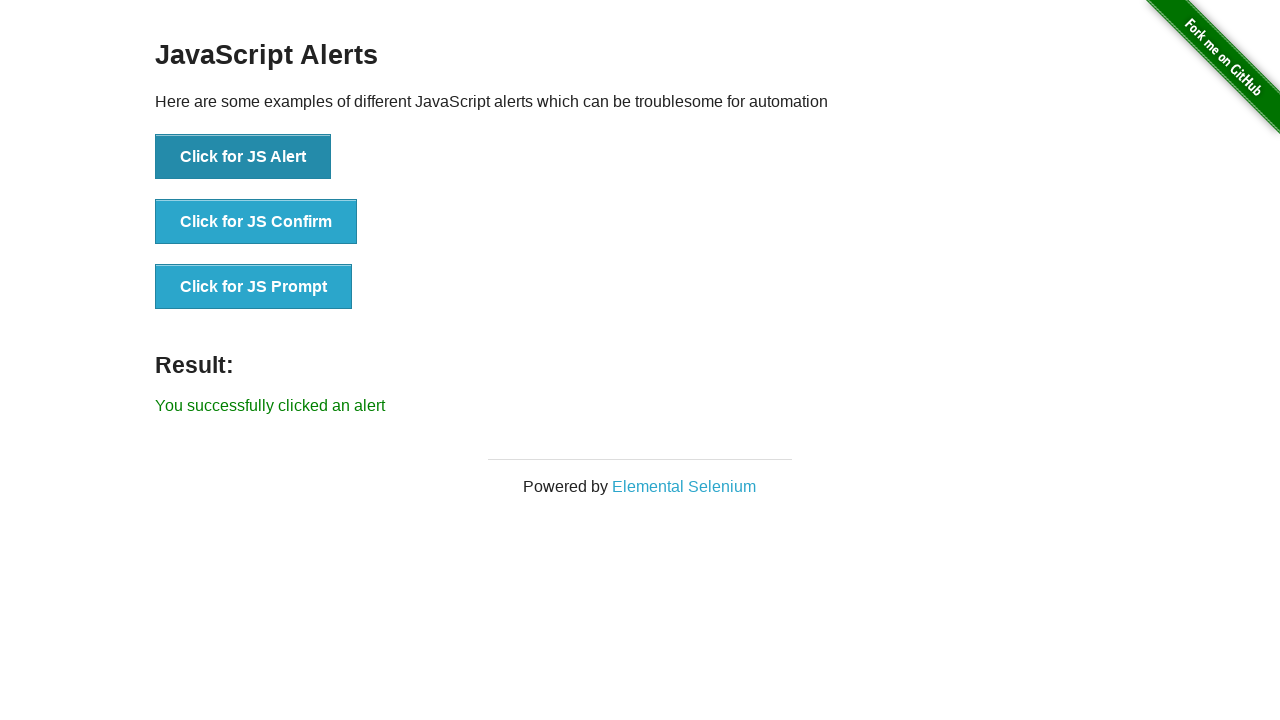

Retrieved result text from page
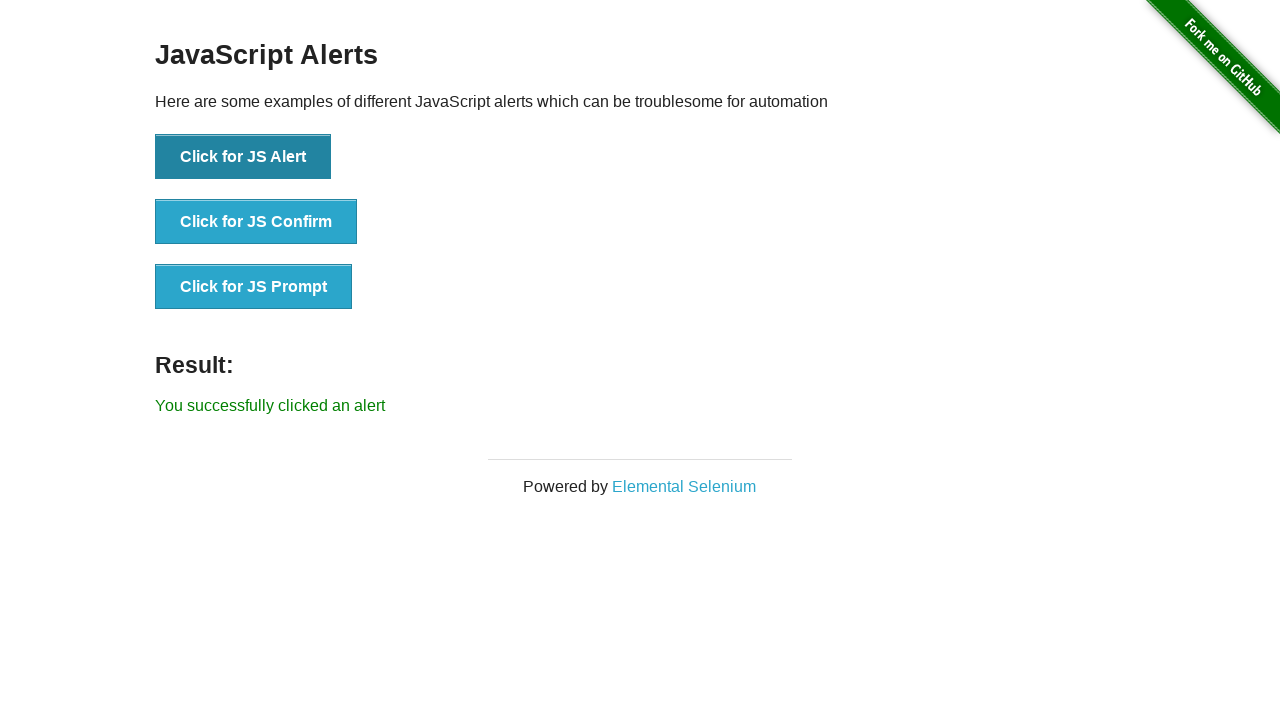

Verified alert was successfully handled with correct result message
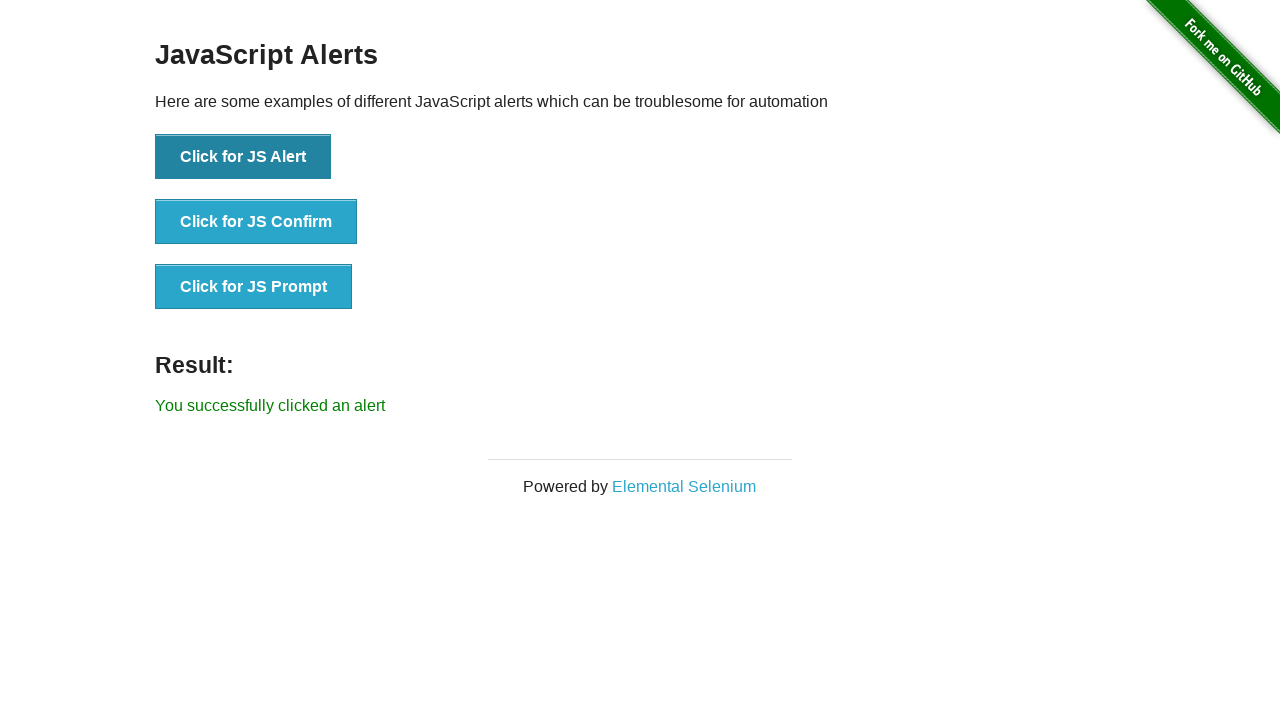

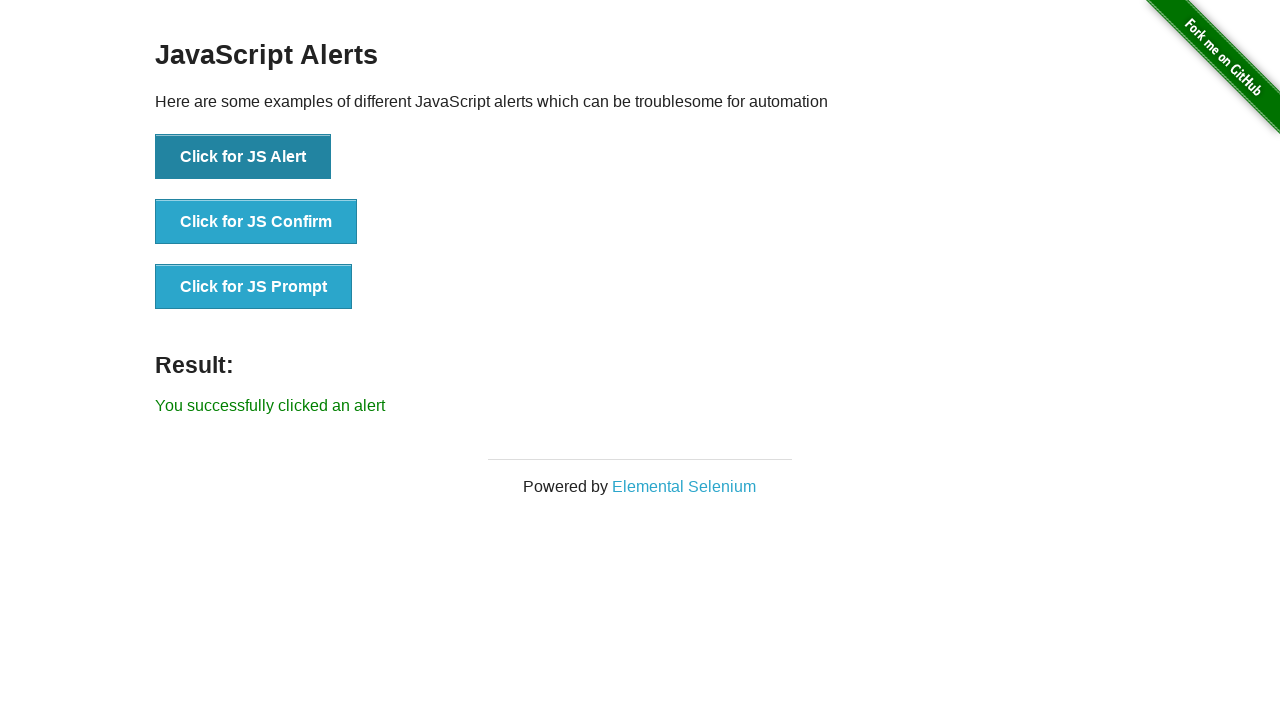